Tests form interaction on a testing website by filling a username field with text and then using keyboard shortcuts (Ctrl+A) to select all the entered text.

Starting URL: http://www.thetestingworld.com/testings

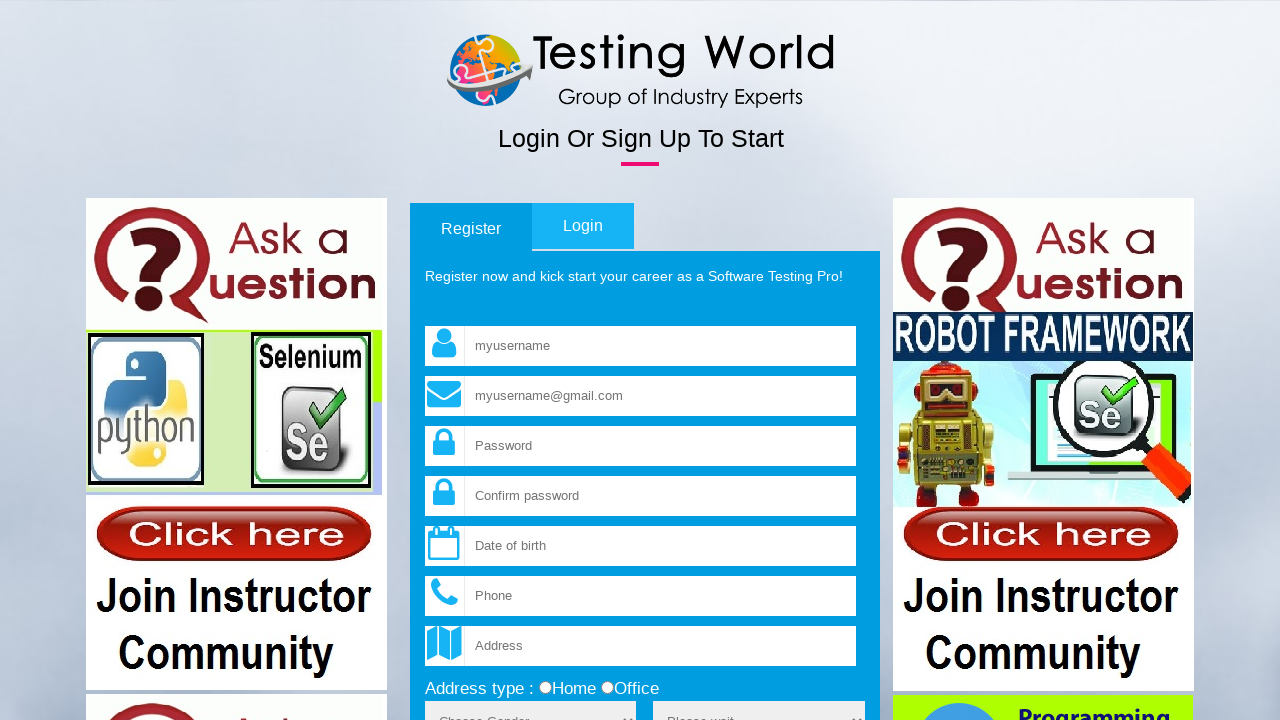

Filled username field with 'Hello' on input[name='fld_username']
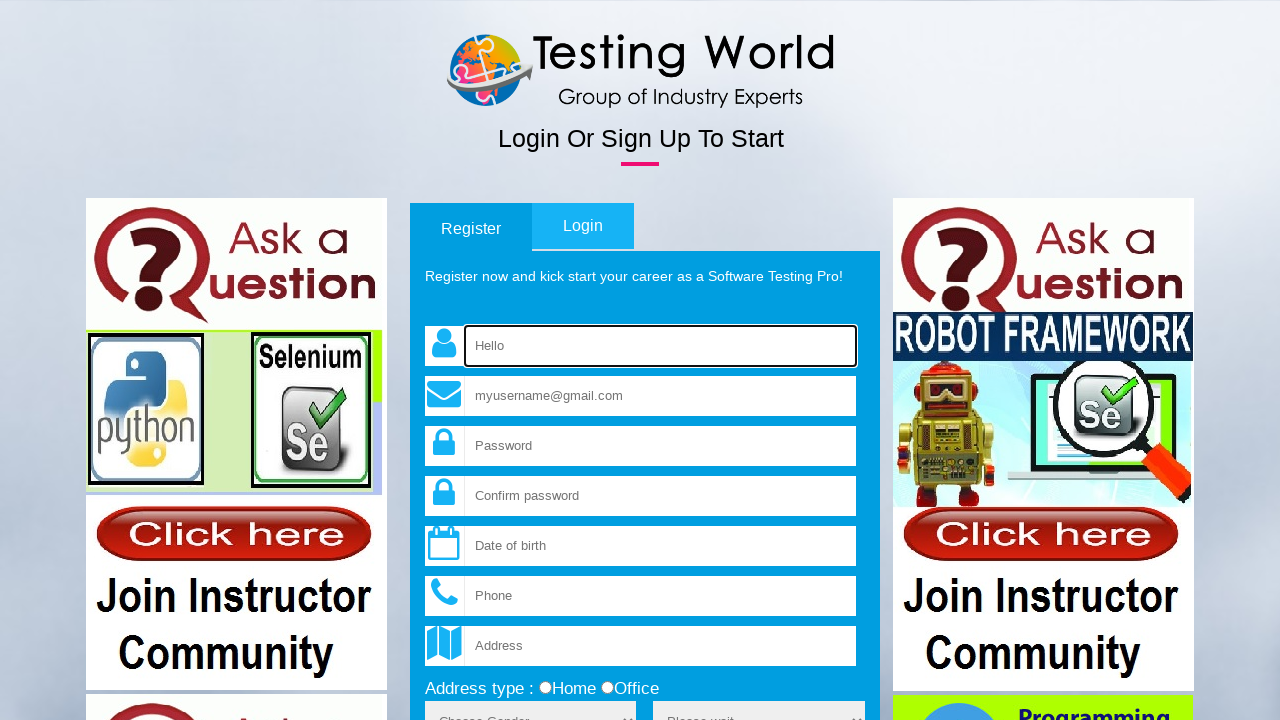

Pressed down Control key
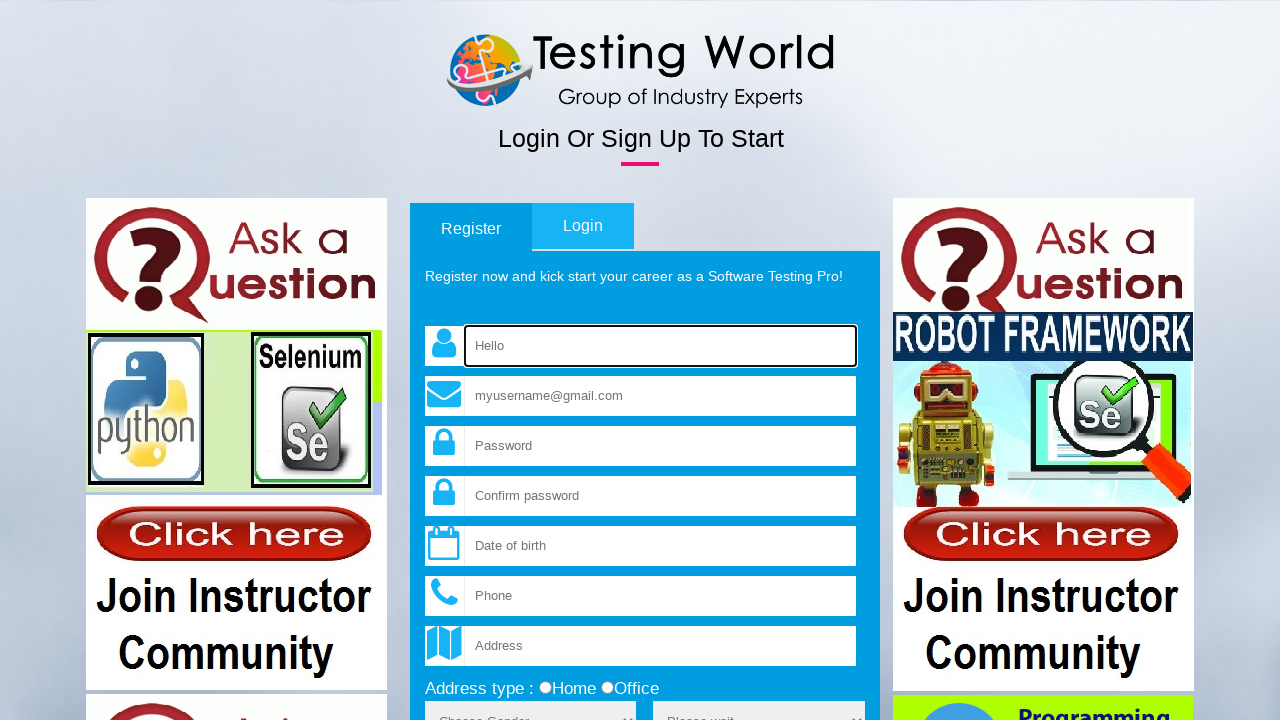

Pressed 'a' key to select all text with Ctrl+A
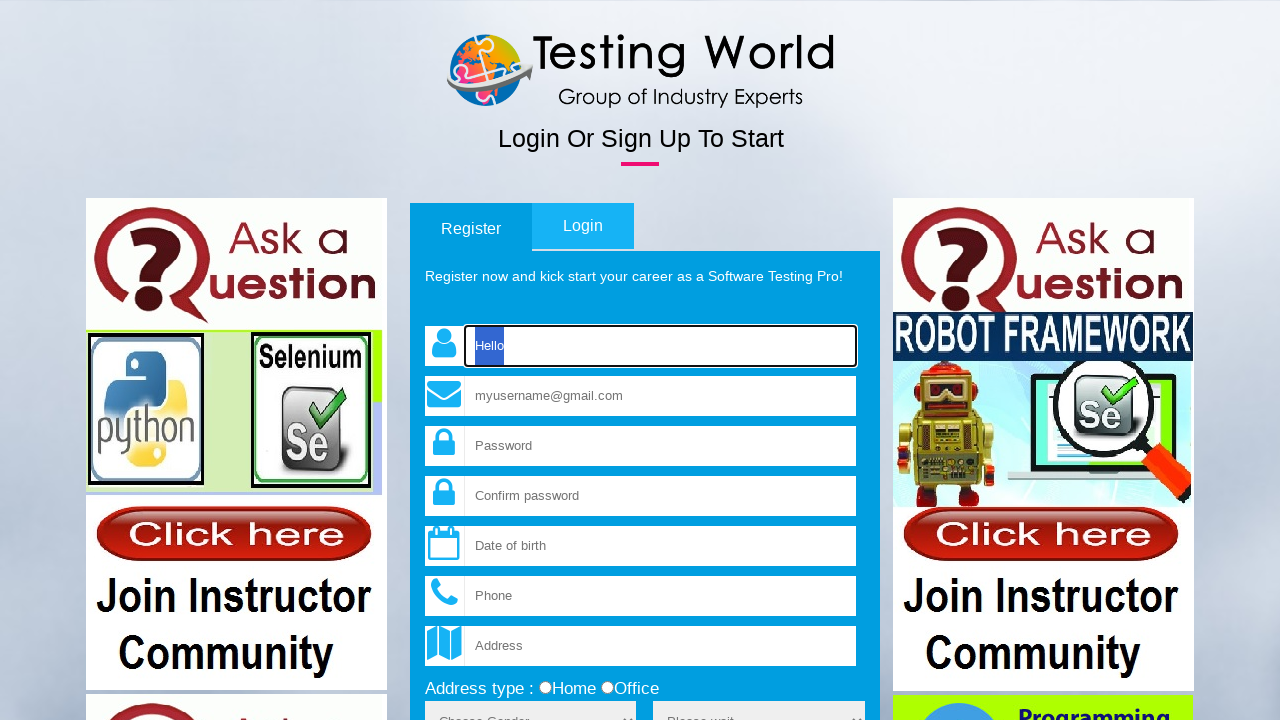

Released Control key, all text in username field is now selected
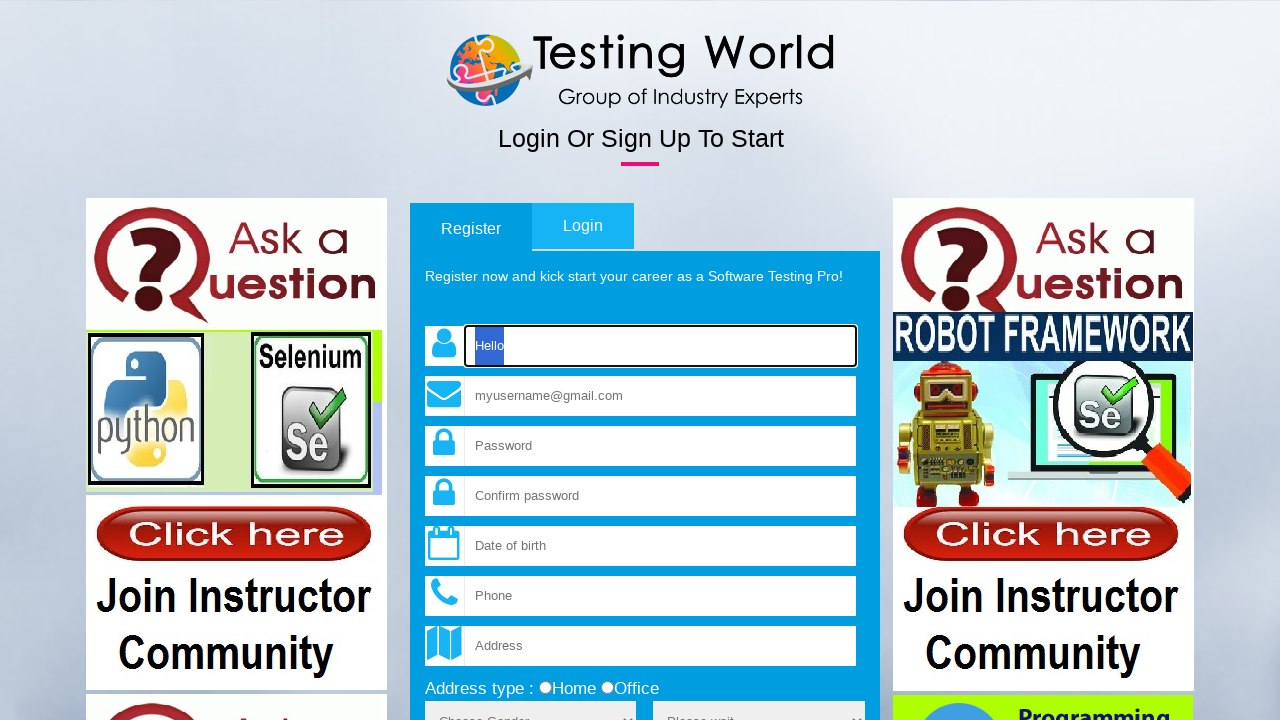

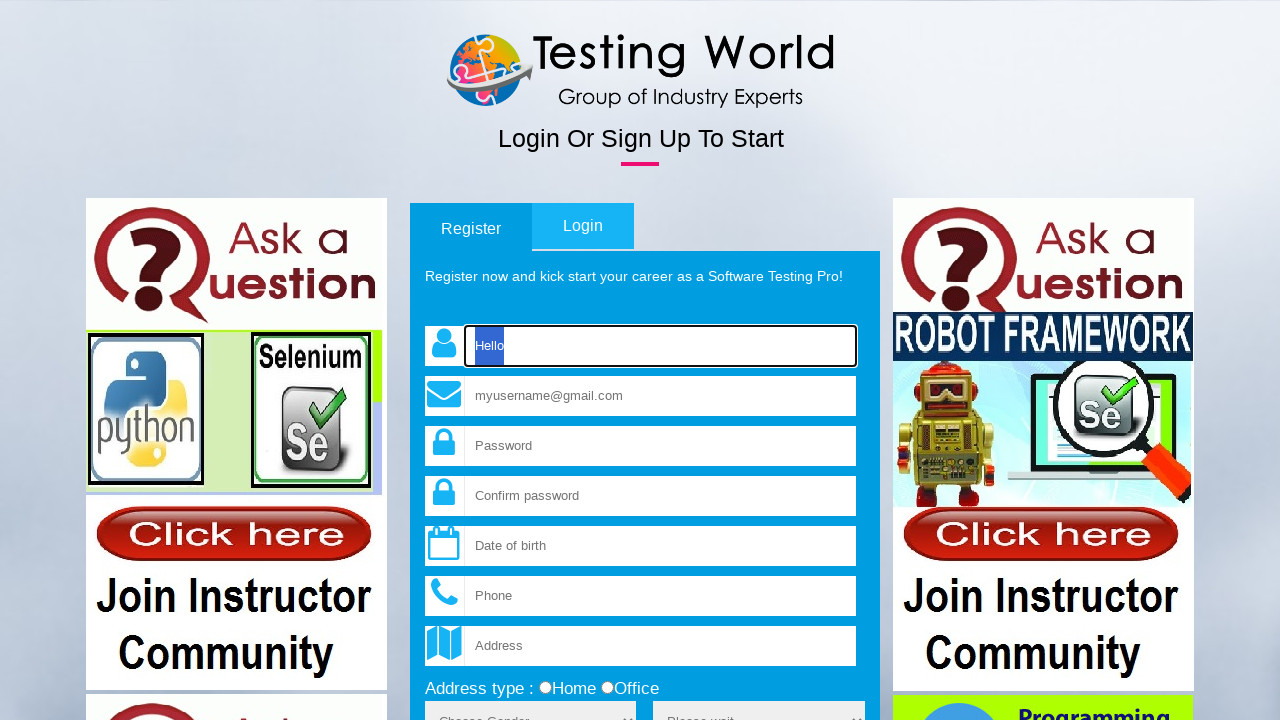